Navigates to the QSpiders placements website and retrieves the page title to verify the page loaded correctly

Starting URL: https://placements.qspiders.com/

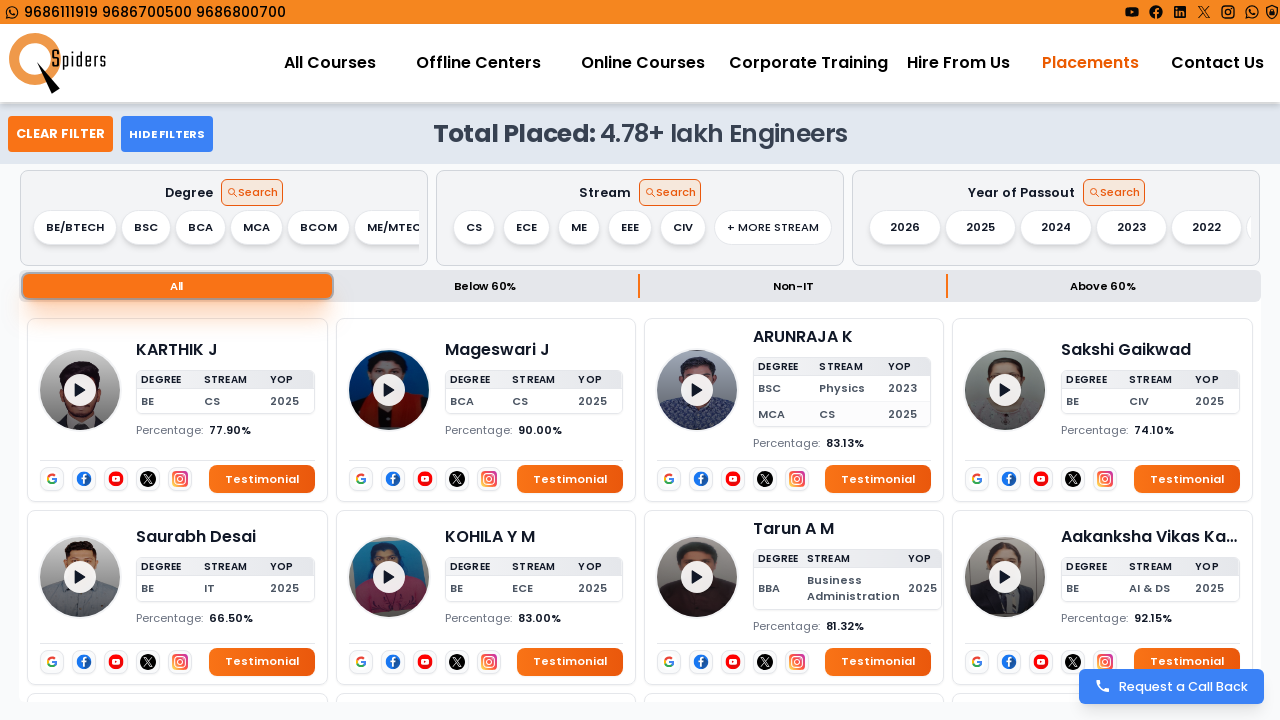

Navigated to QSpiders placements website
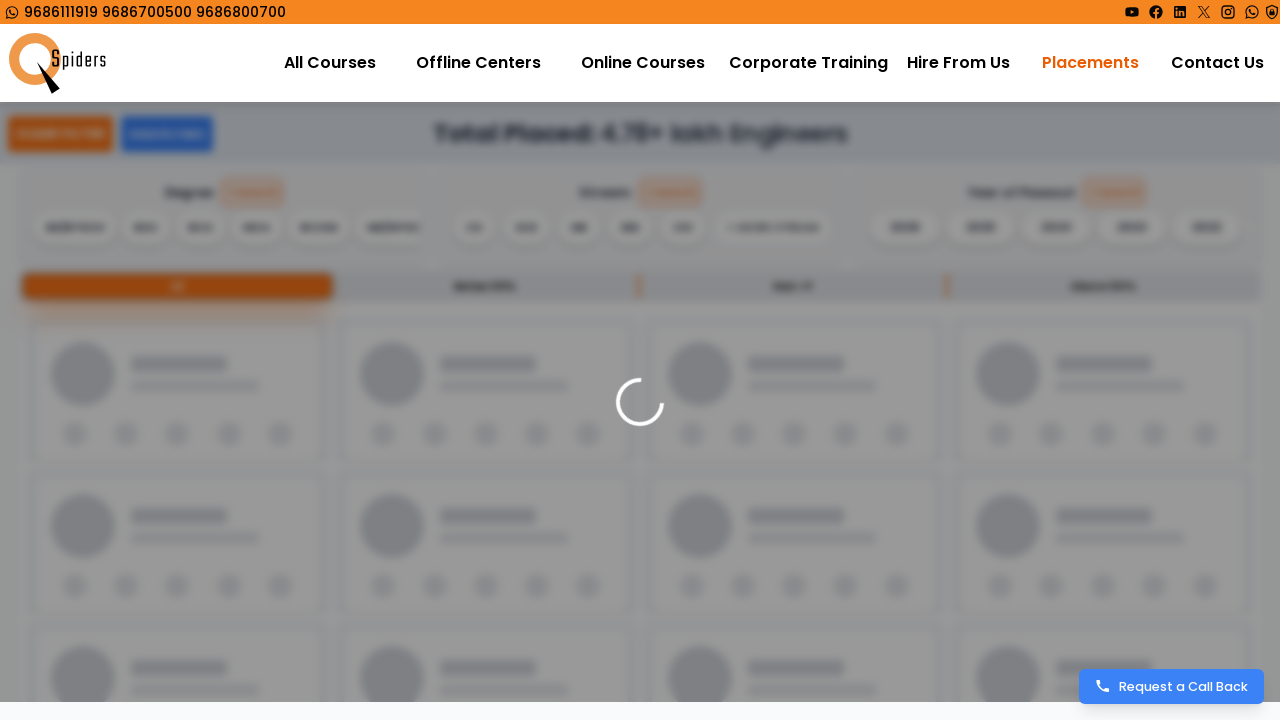

Retrieved page title: QSpiders | Empowering IT & Software Careers with Comprehensive Courses
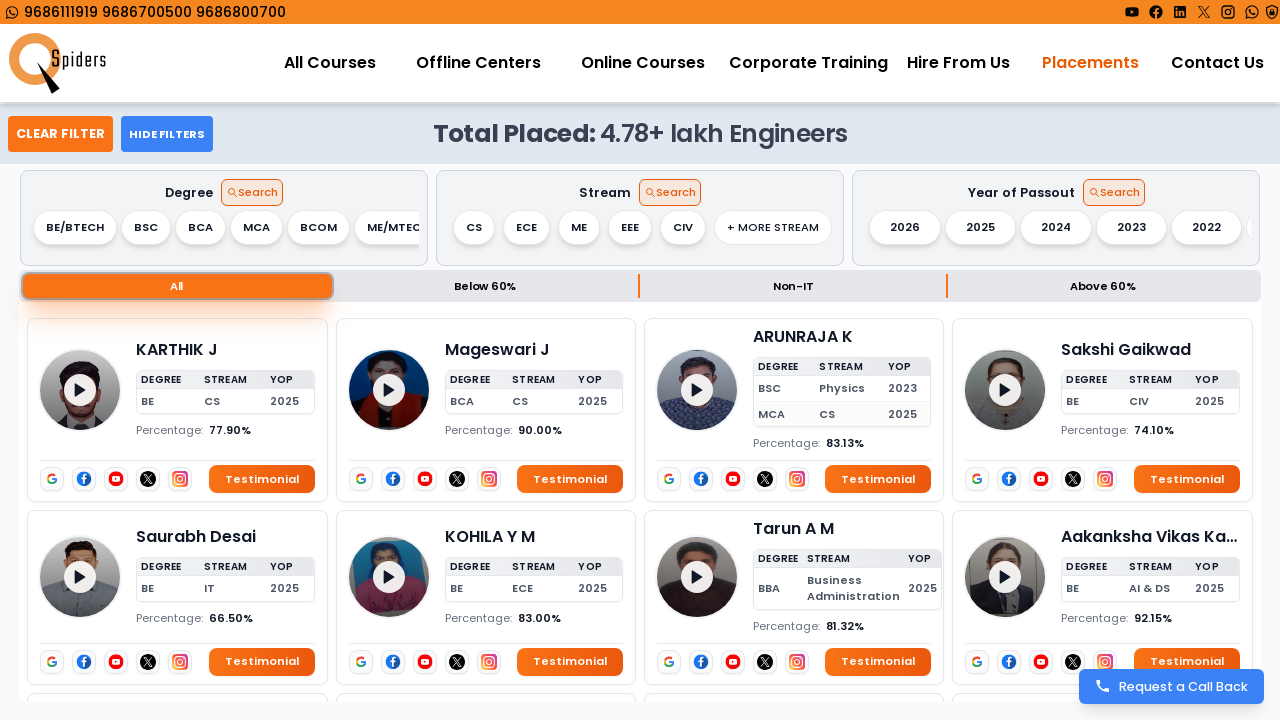

Page fully loaded - domcontentloaded state reached
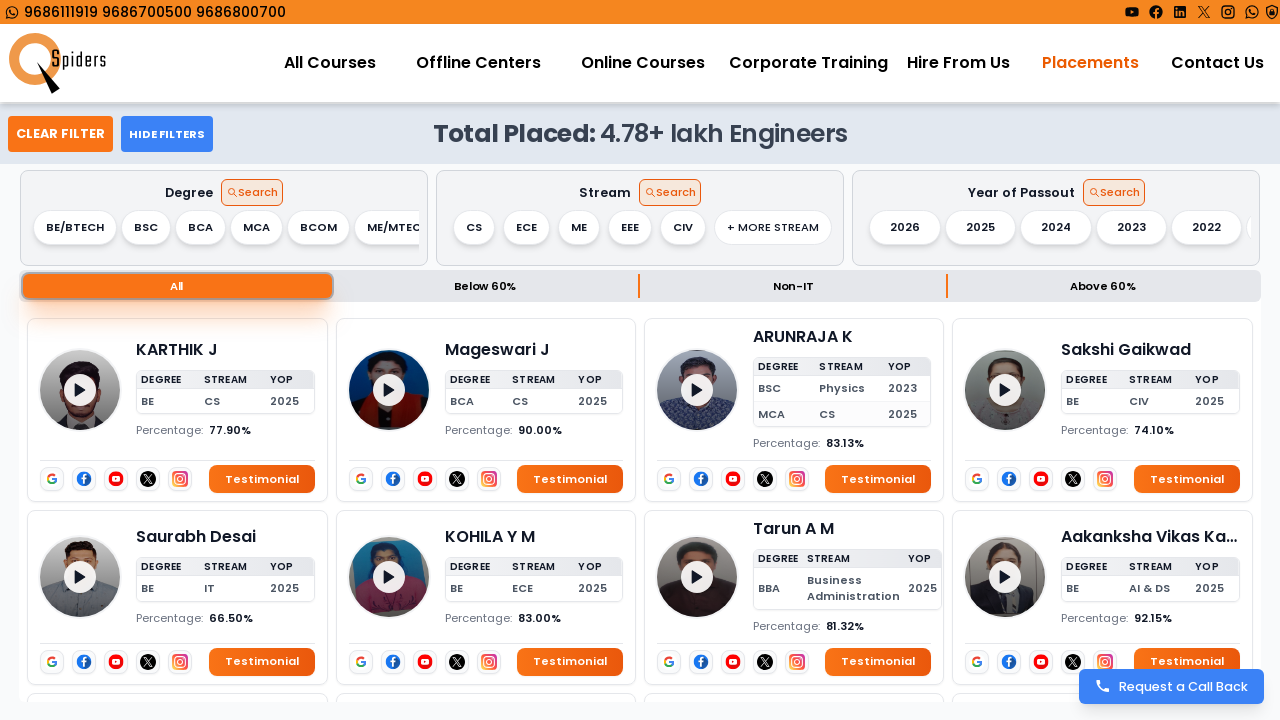

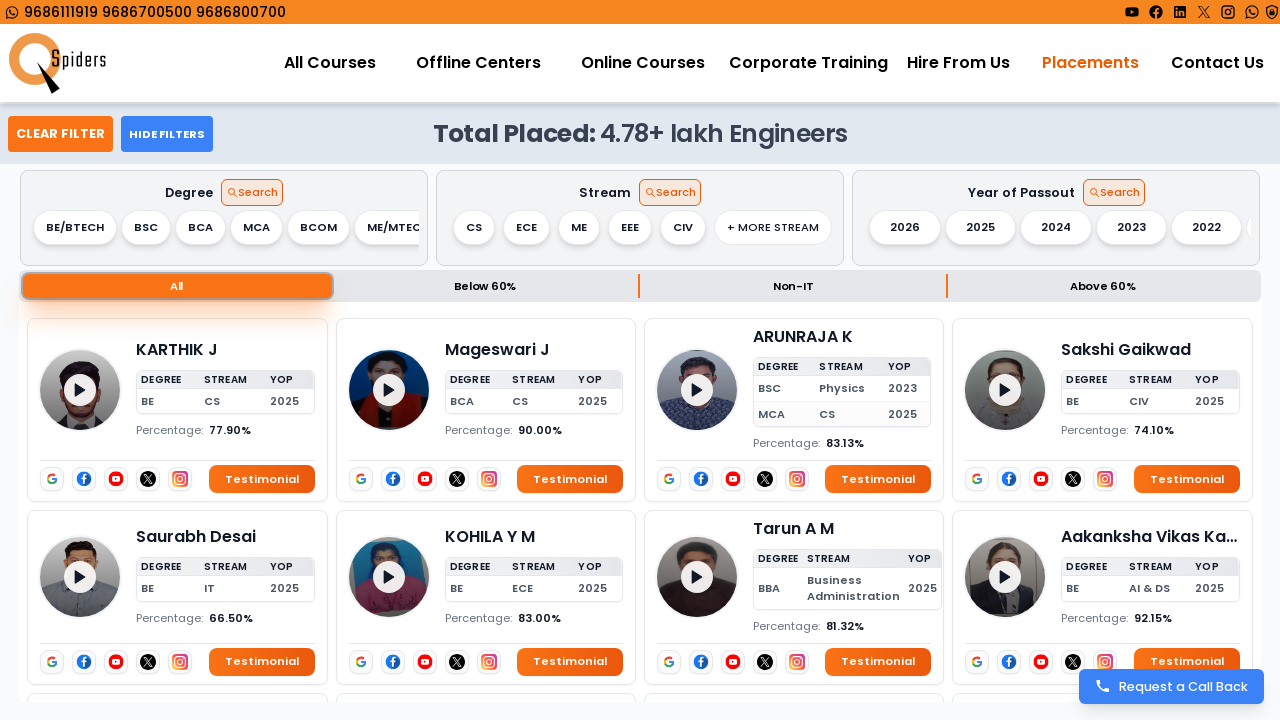